Waits for a price to reach $100, then solves a mathematical problem by calculating logarithm and submitting the answer

Starting URL: http://suninjuly.github.io/explicit_wait2.html

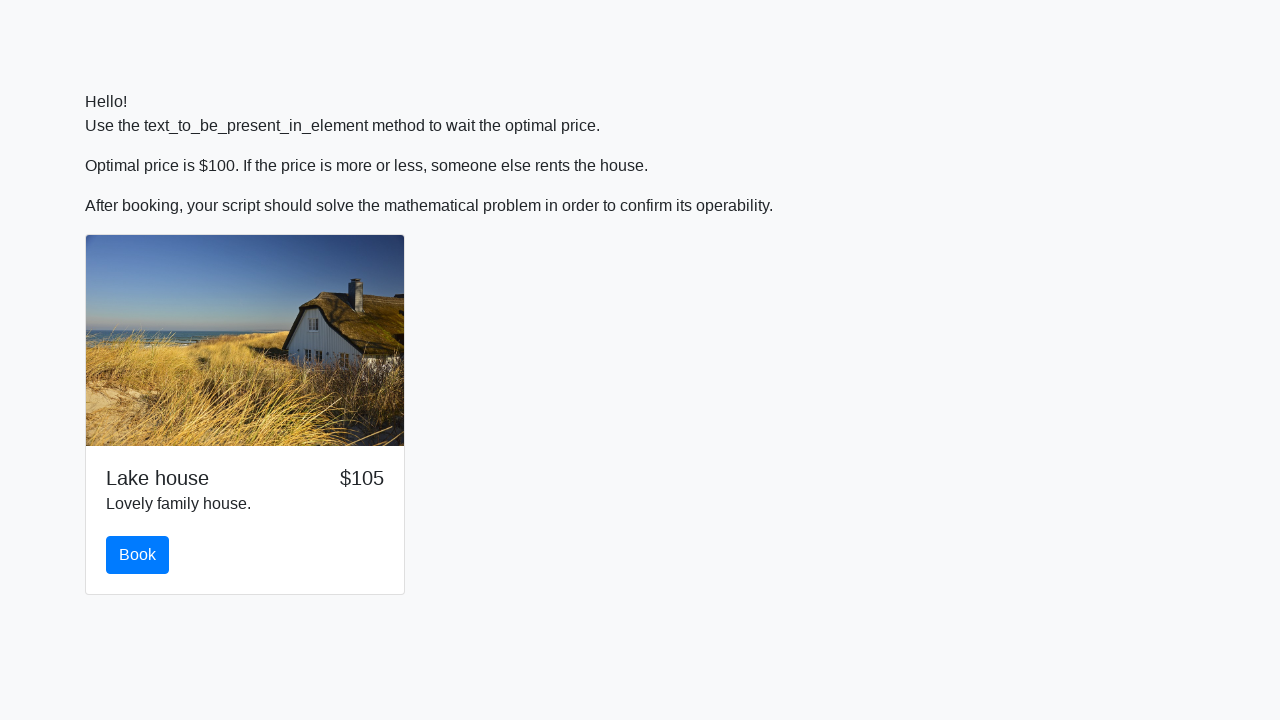

Waited for price to reach $100
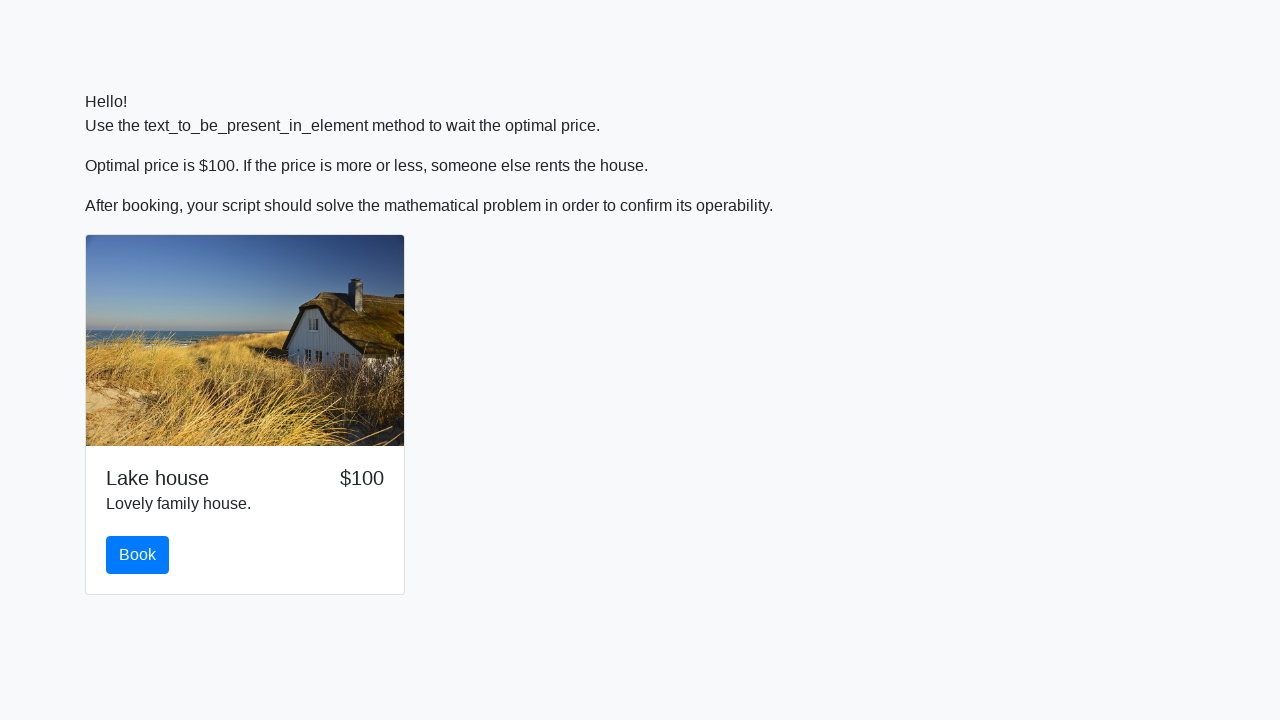

Clicked the book button at (138, 555) on #book
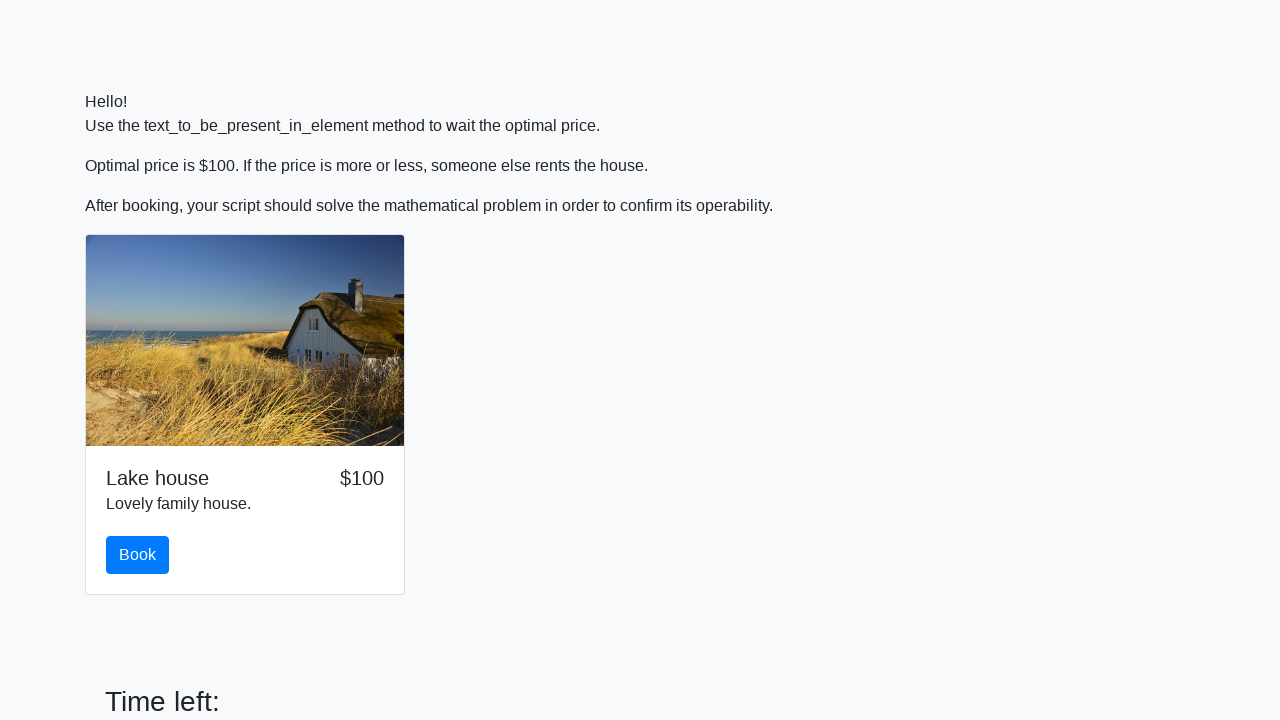

Retrieved input value: 872
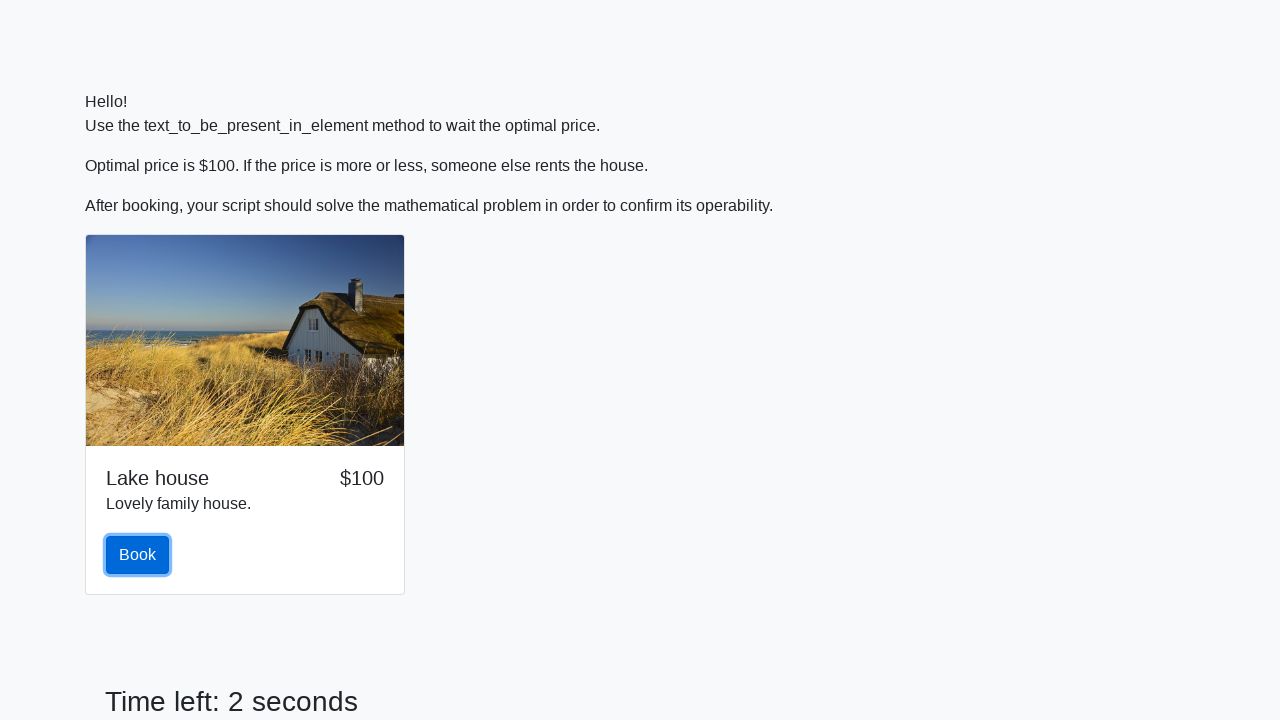

Calculated logarithm result: 2.463108691620524
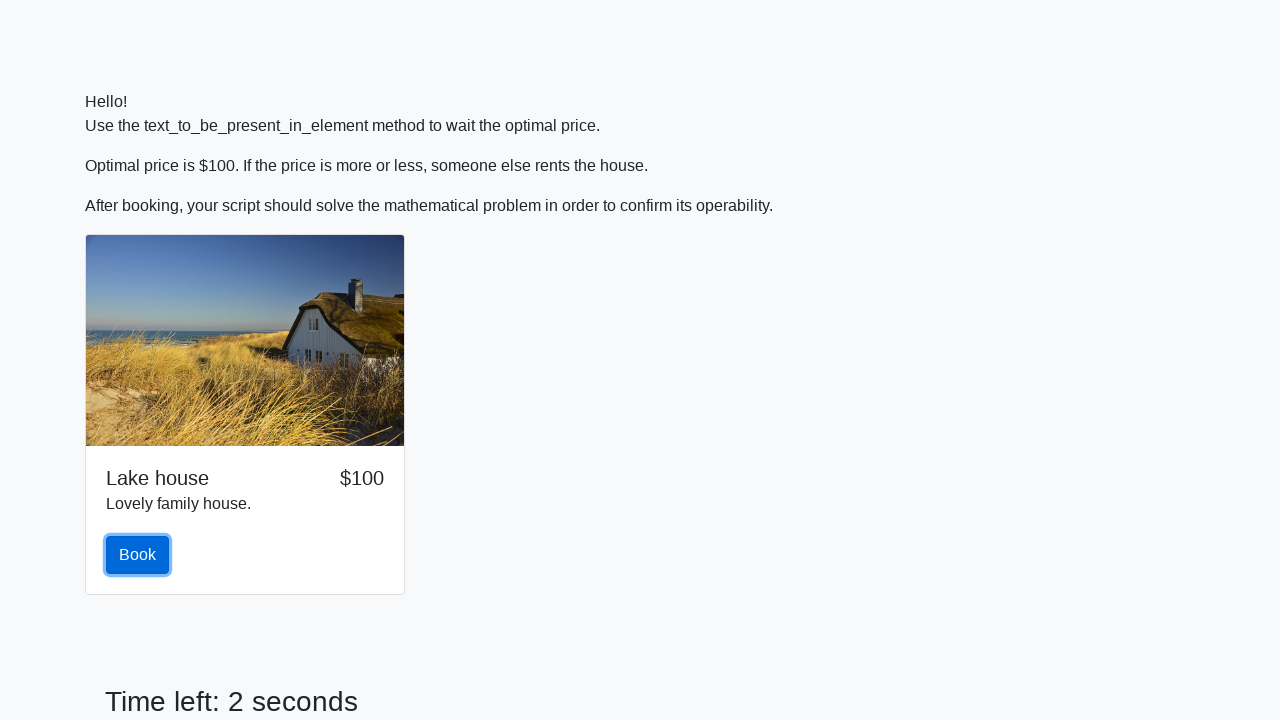

Filled answer field with calculated value on #answer
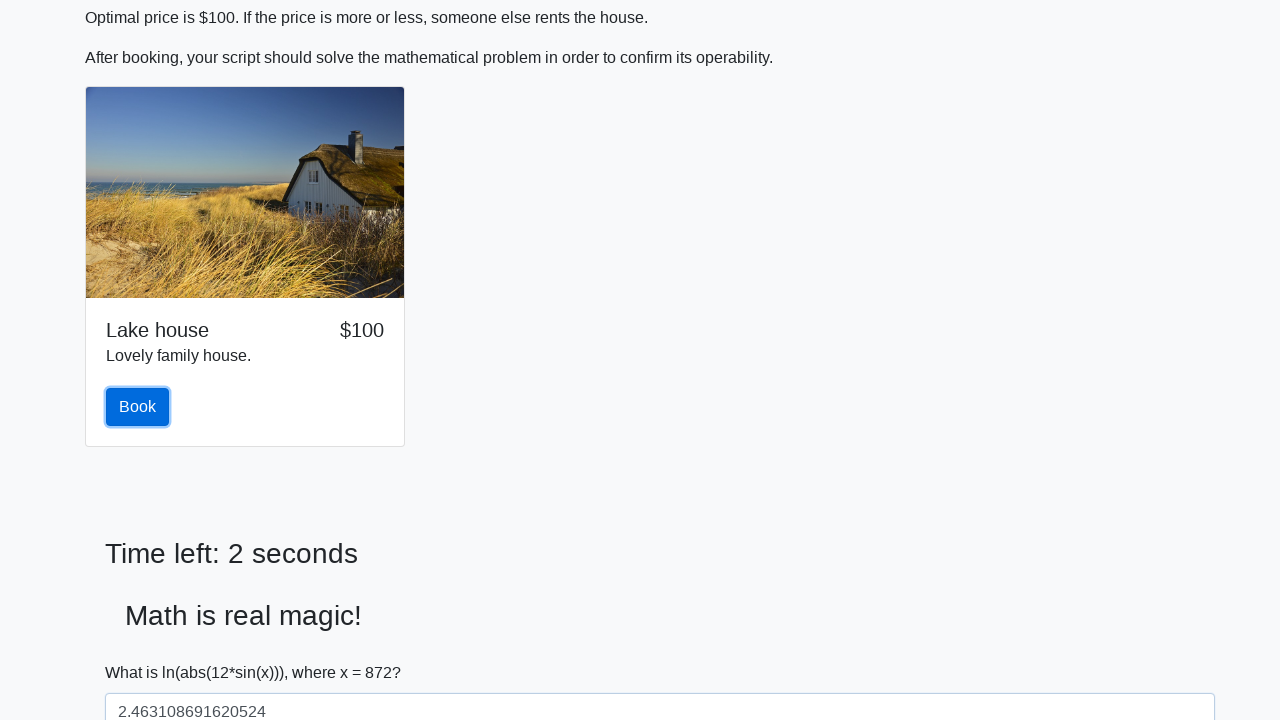

Clicked solve button to submit answer at (143, 651) on #solve
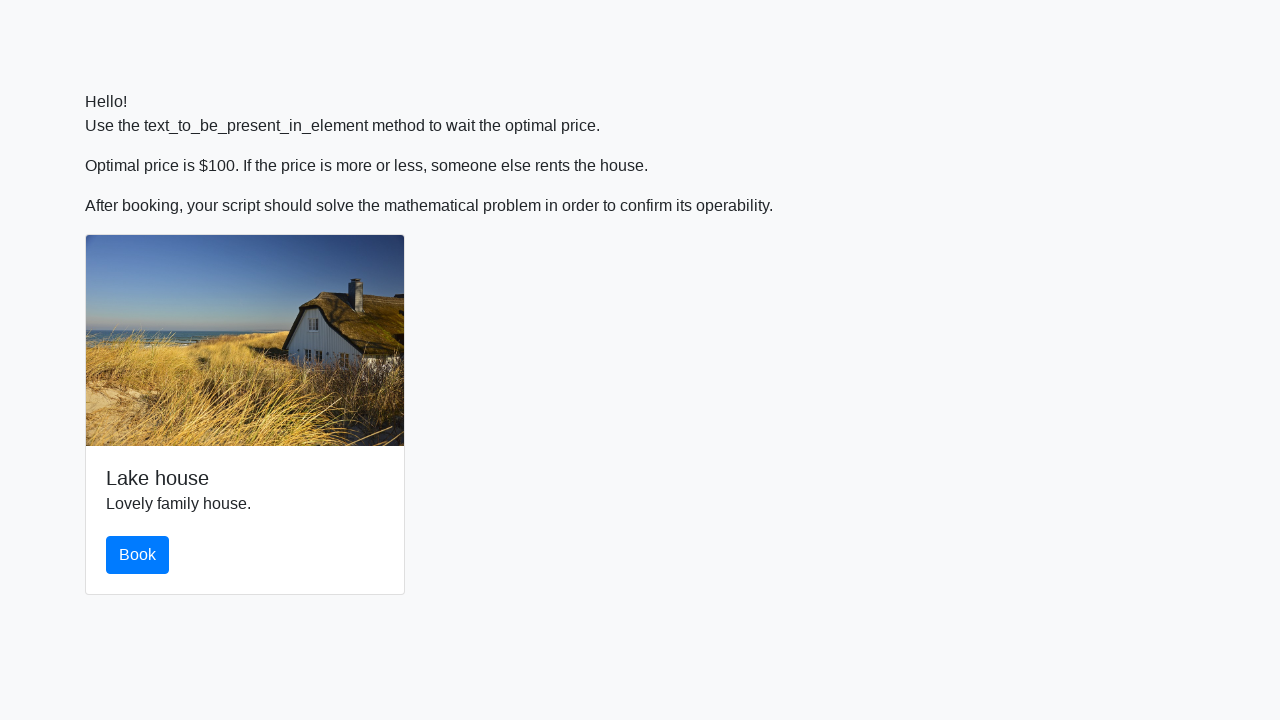

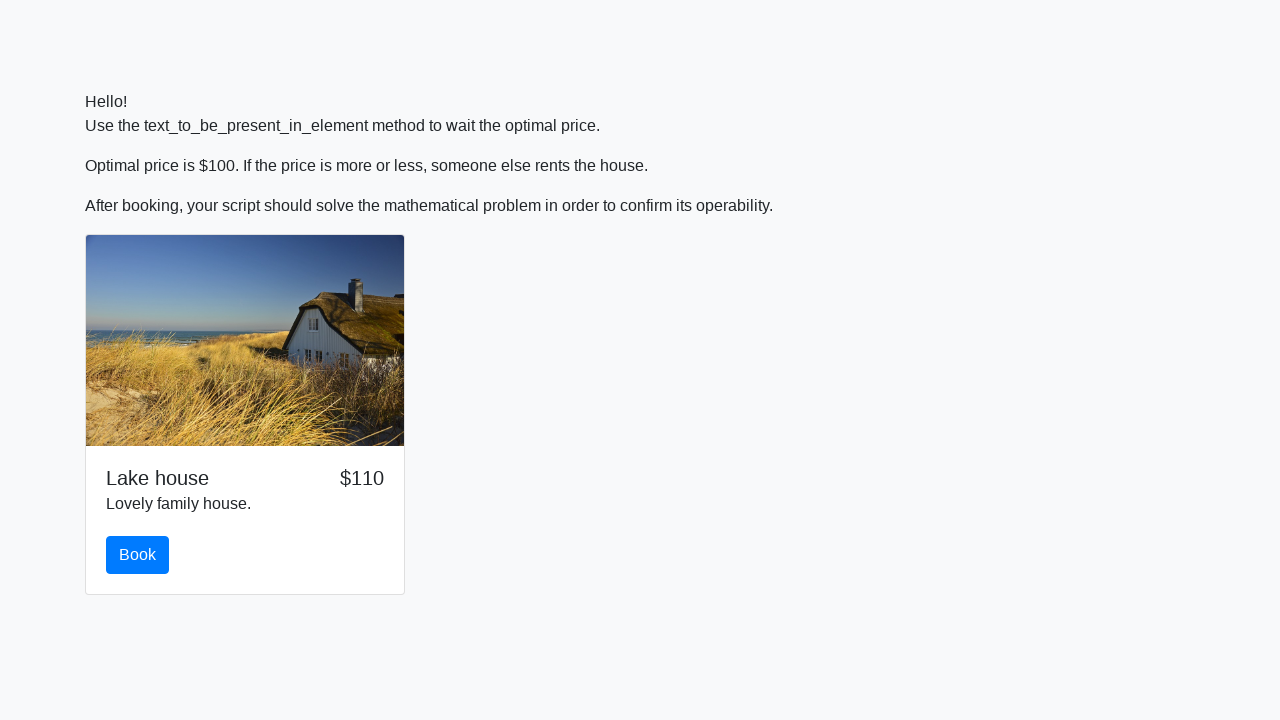